Navigates to a Selenium practice e-commerce page and verifies that product listings are displayed by waiting for product name elements to load.

Starting URL: https://rahulshettyacademy.com/seleniumPractise/#/

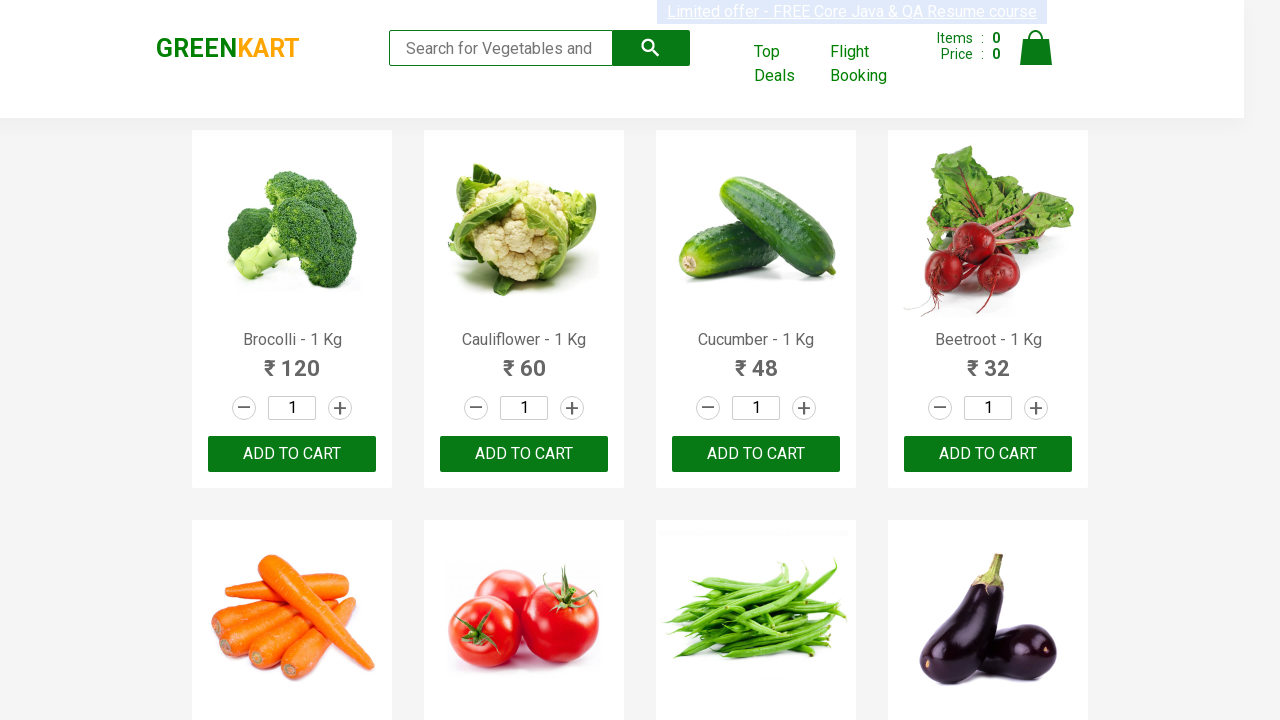

Navigated to Selenium practice e-commerce page
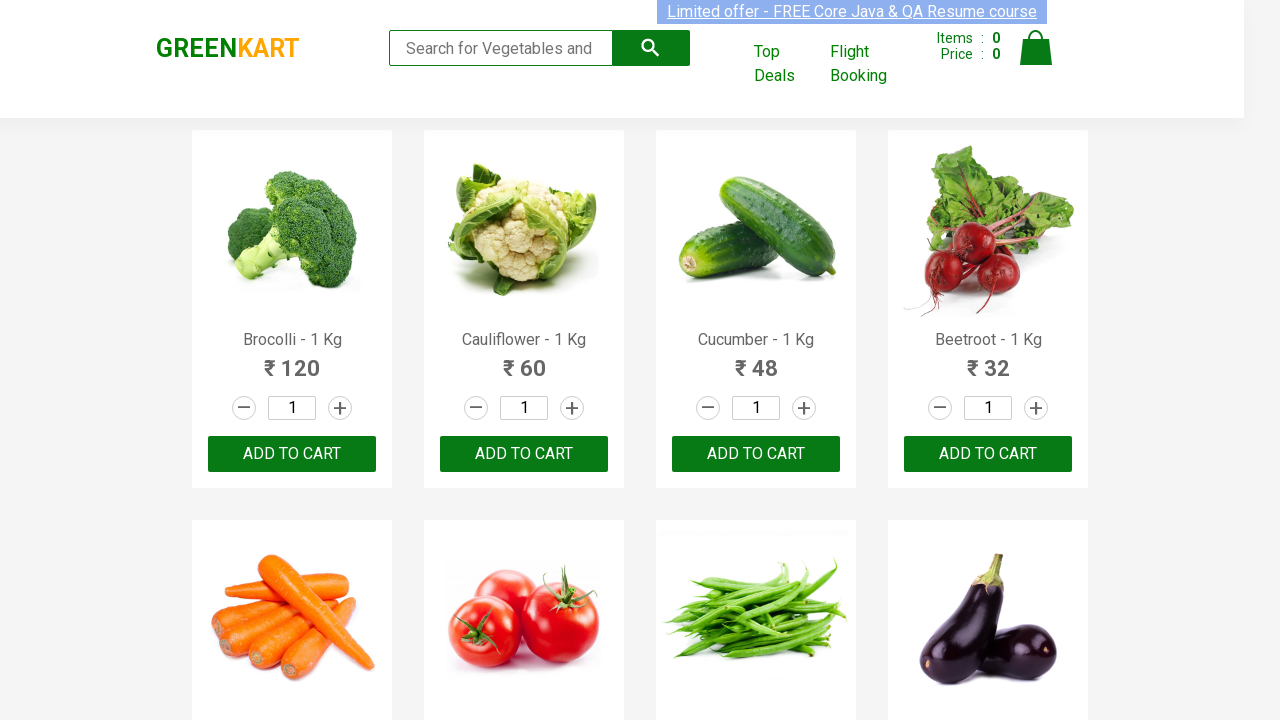

Product name elements loaded successfully
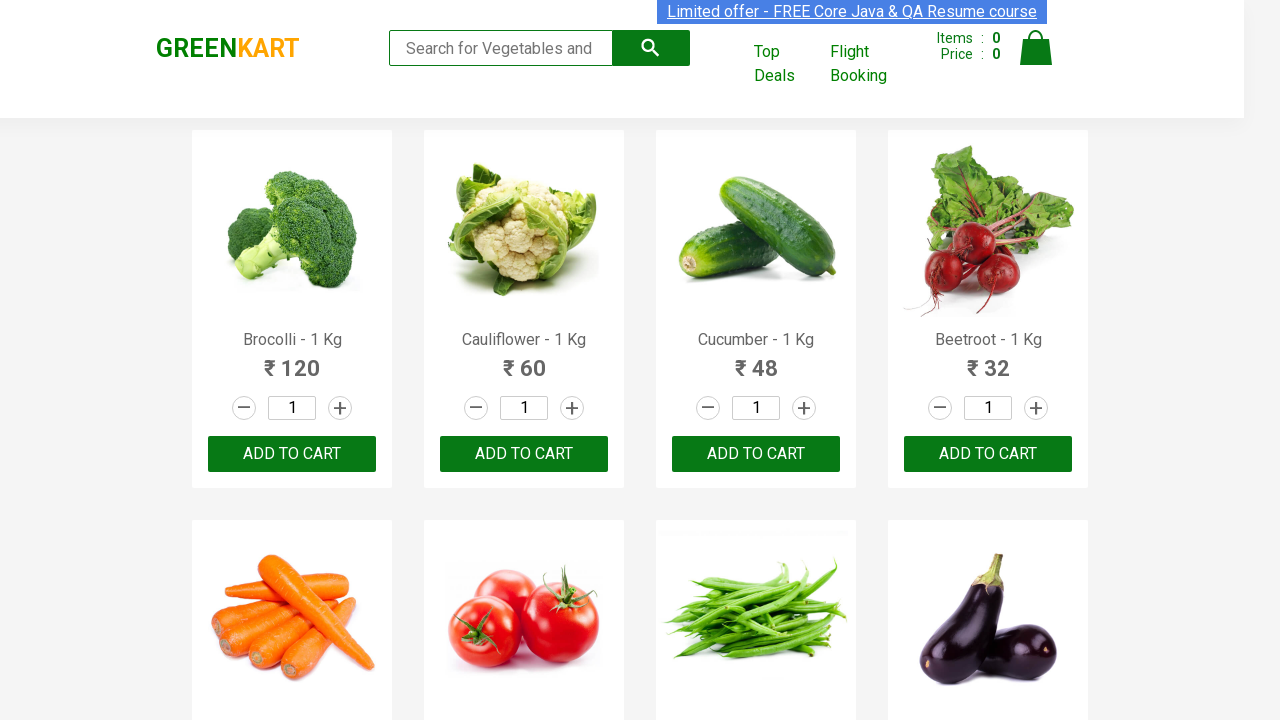

Located all product name elements
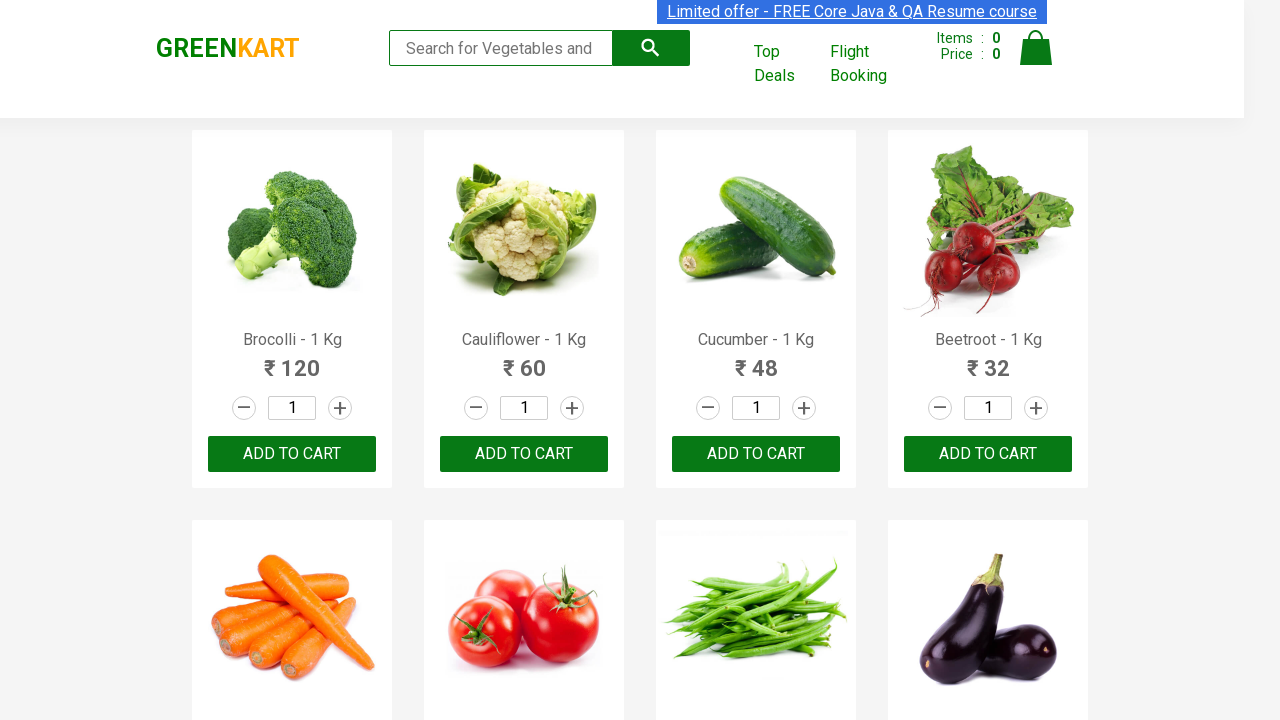

Verified 30 product listings are displayed
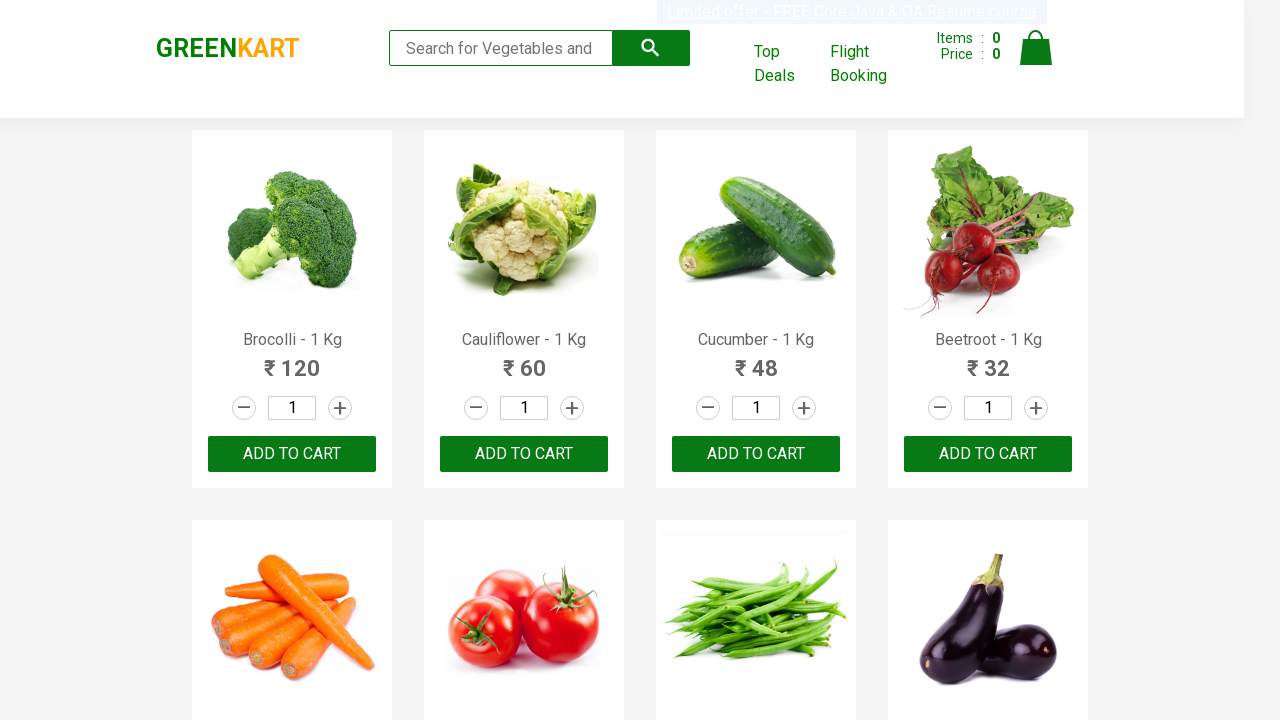

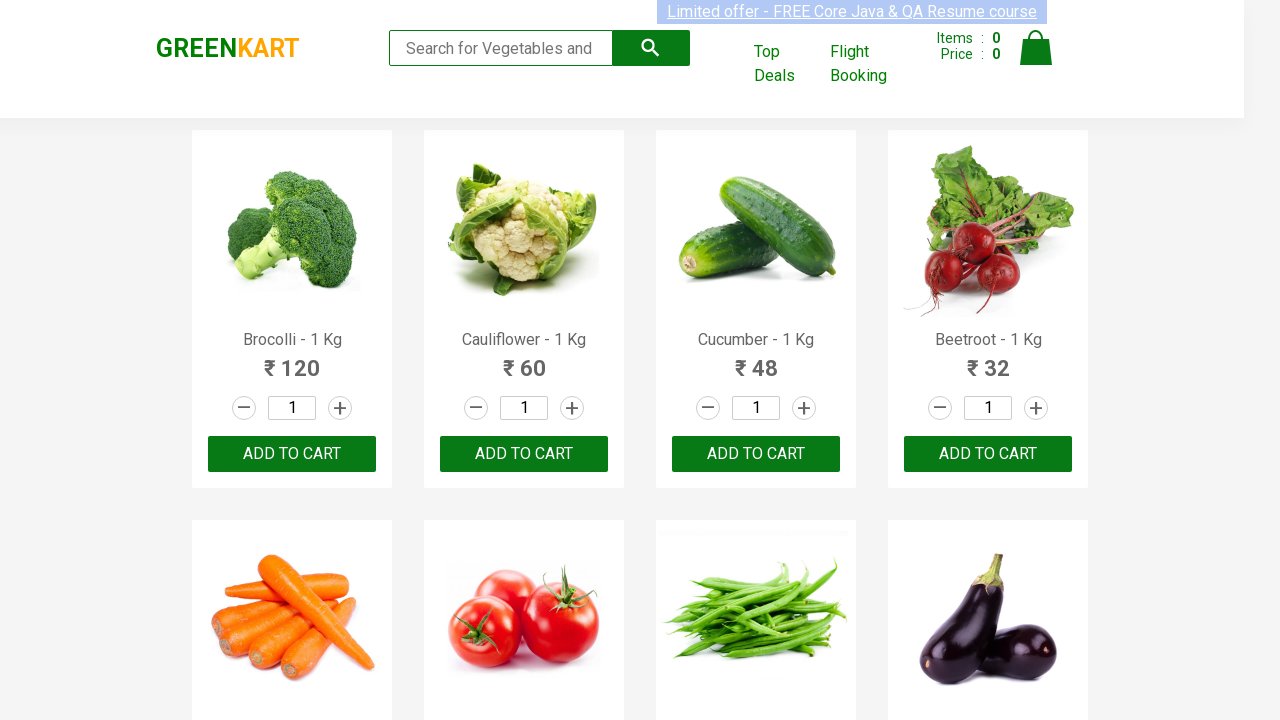